Tests navigation on the Training Support website by verifying the homepage title, clicking the About Us button, and verifying the About Us page title.

Starting URL: https://www.training-support.net/

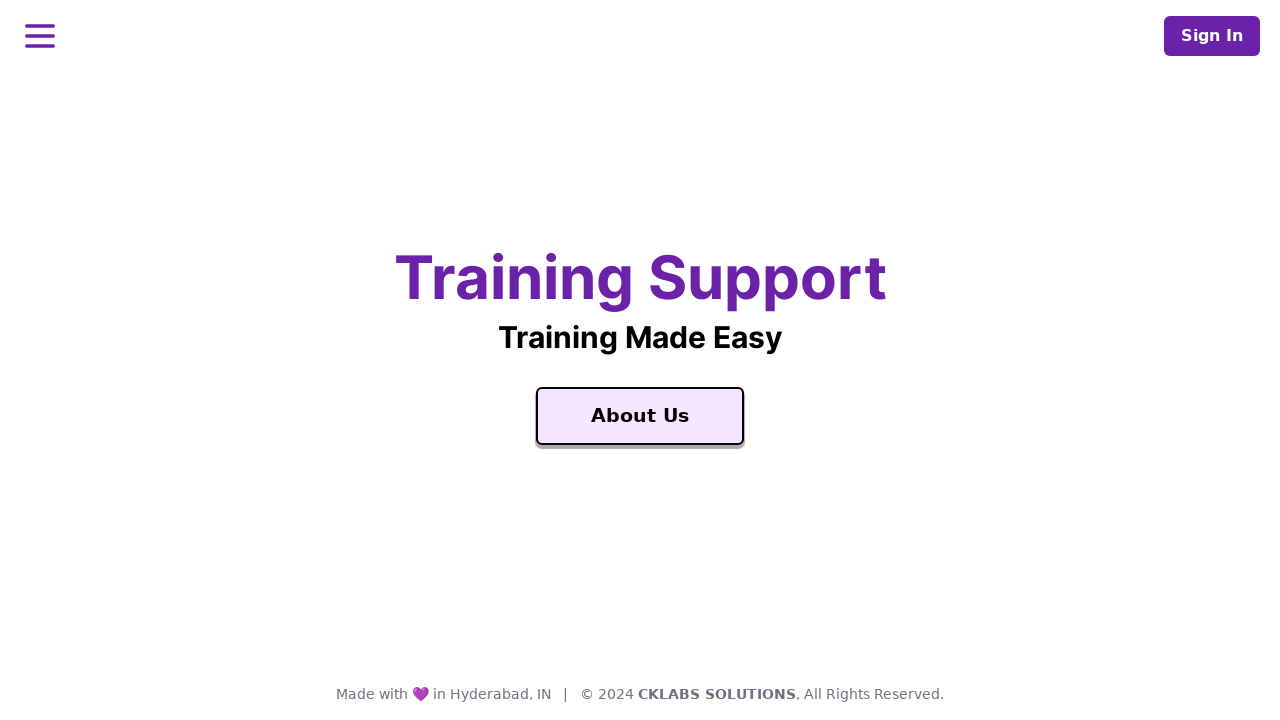

Waited for Training Support text to load on homepage
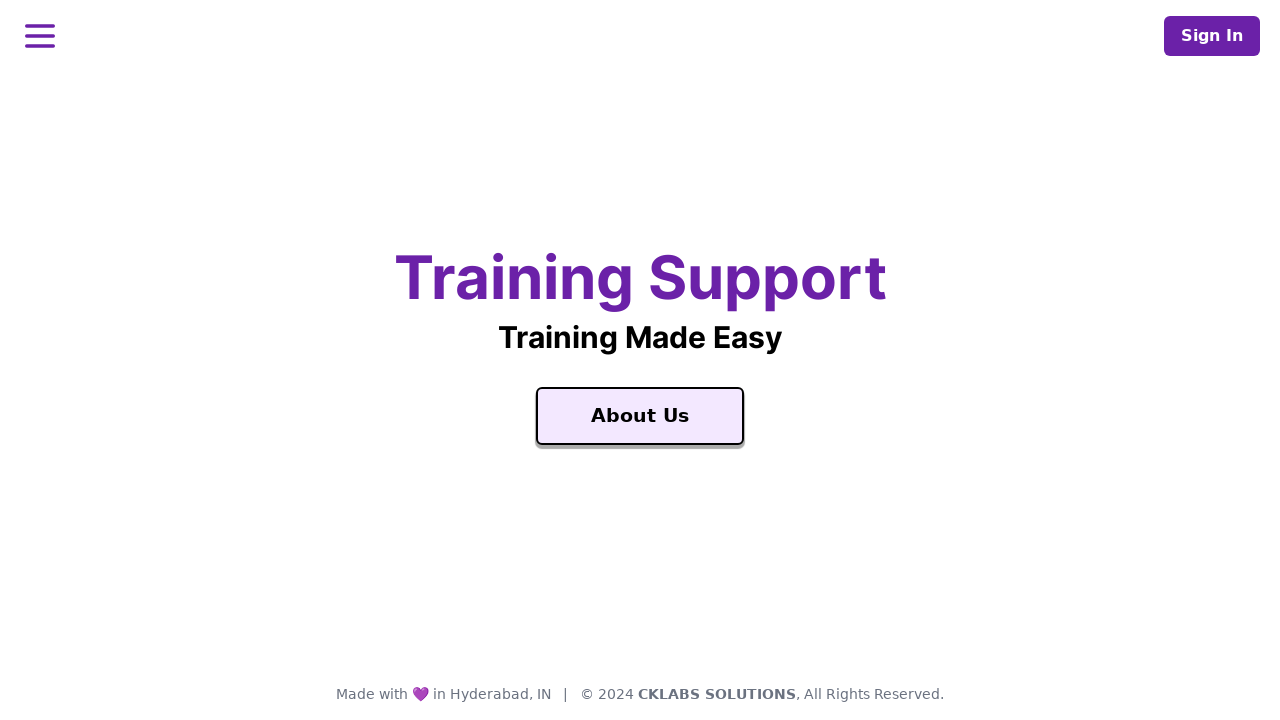

Retrieved homepage title: 'Training Support'
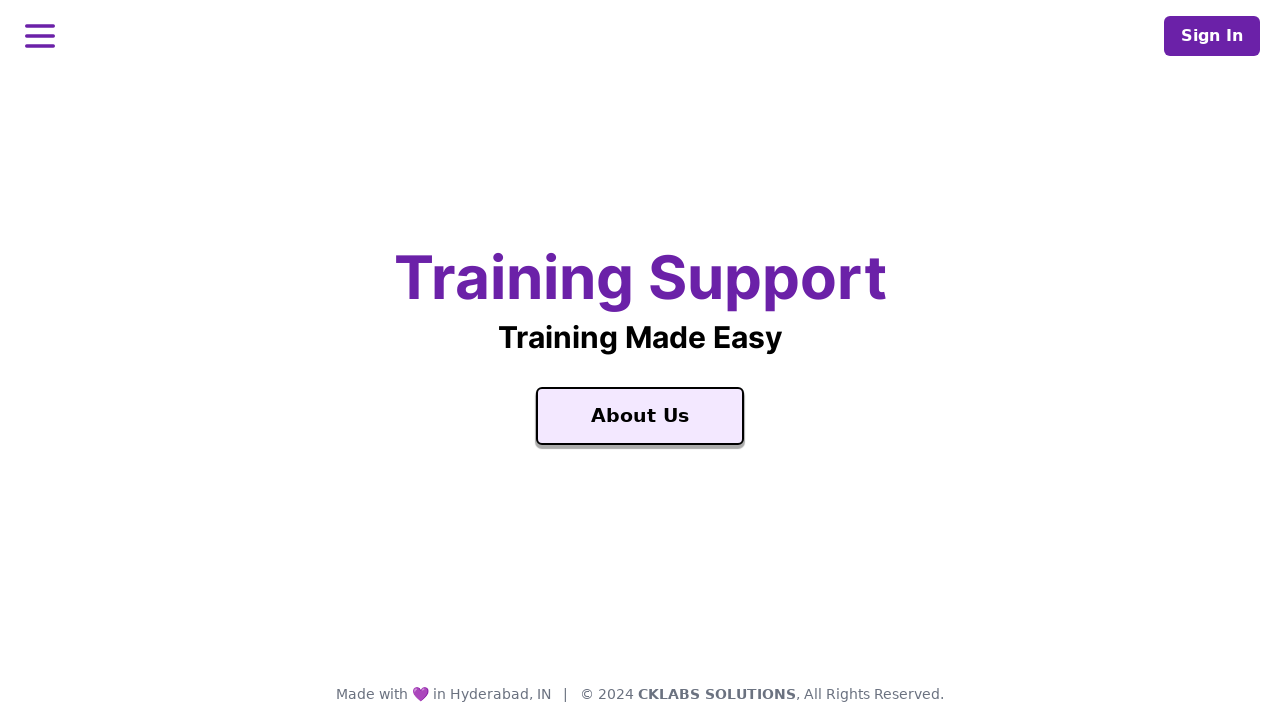

Clicked About Us button/link at (640, 416) on a:has-text('About Us'), [aria-label='About Us']
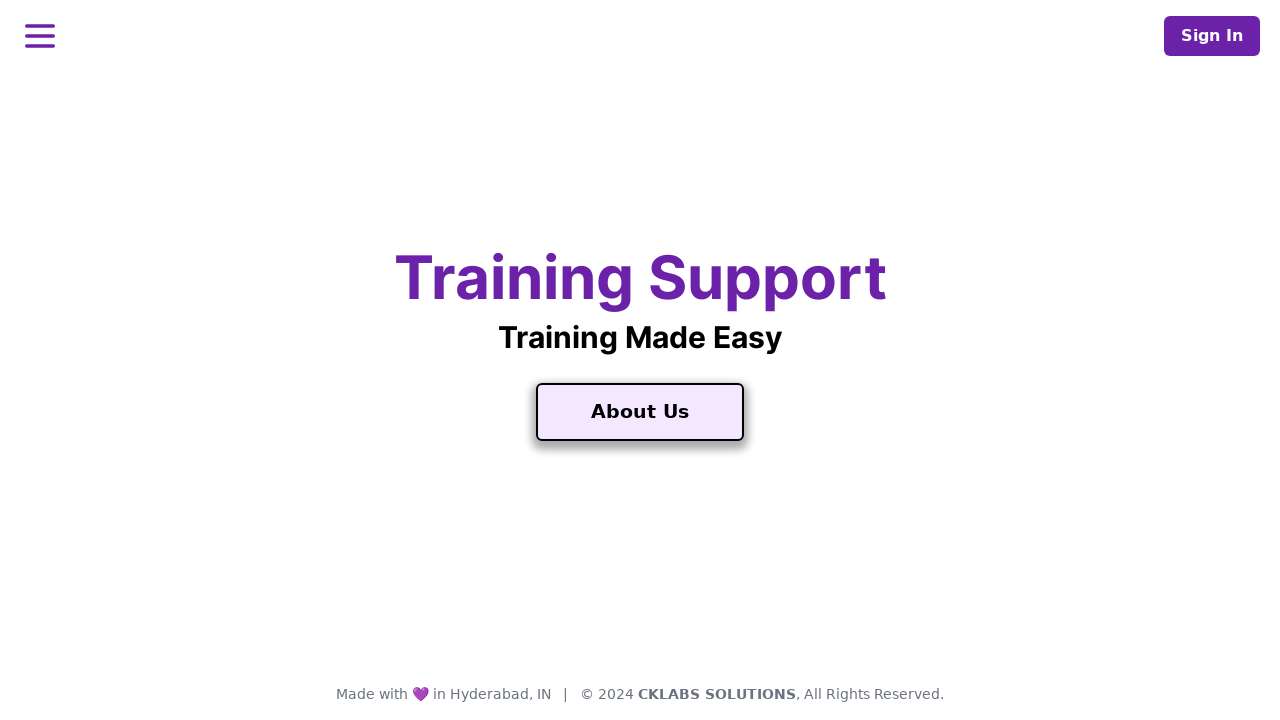

Waited for About Us page to load
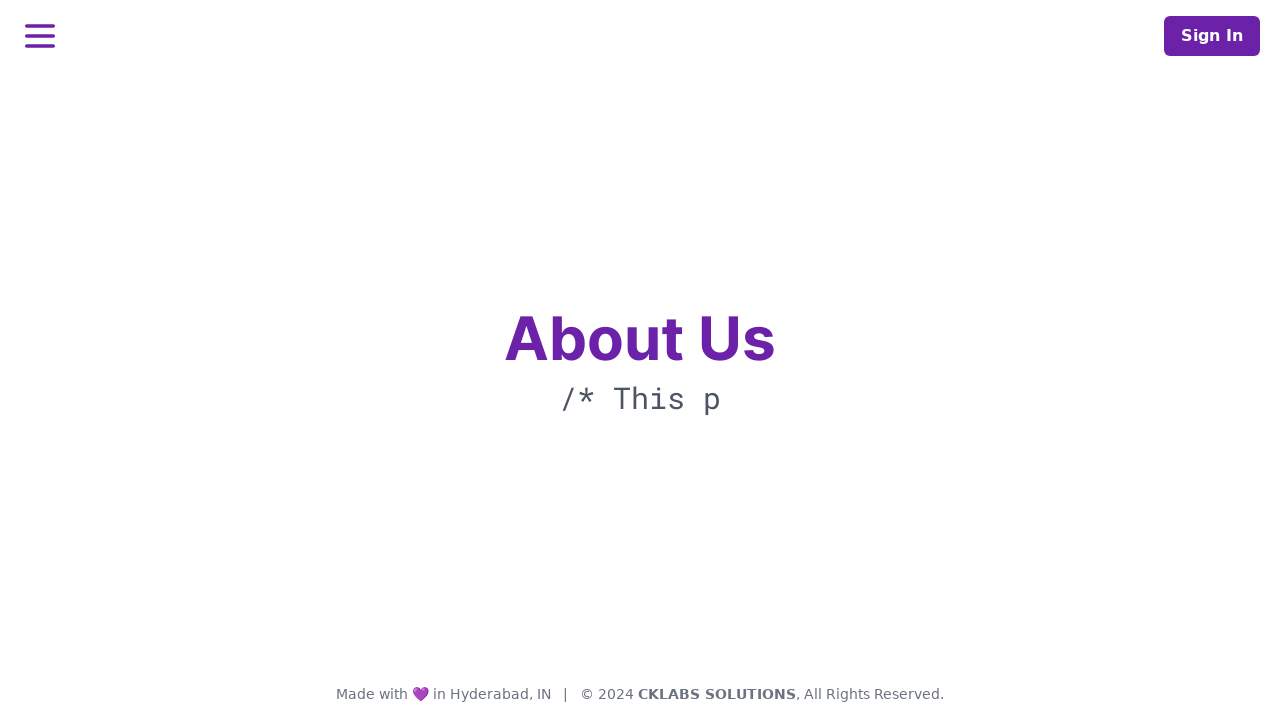

Retrieved About Us page title: 'About Us'
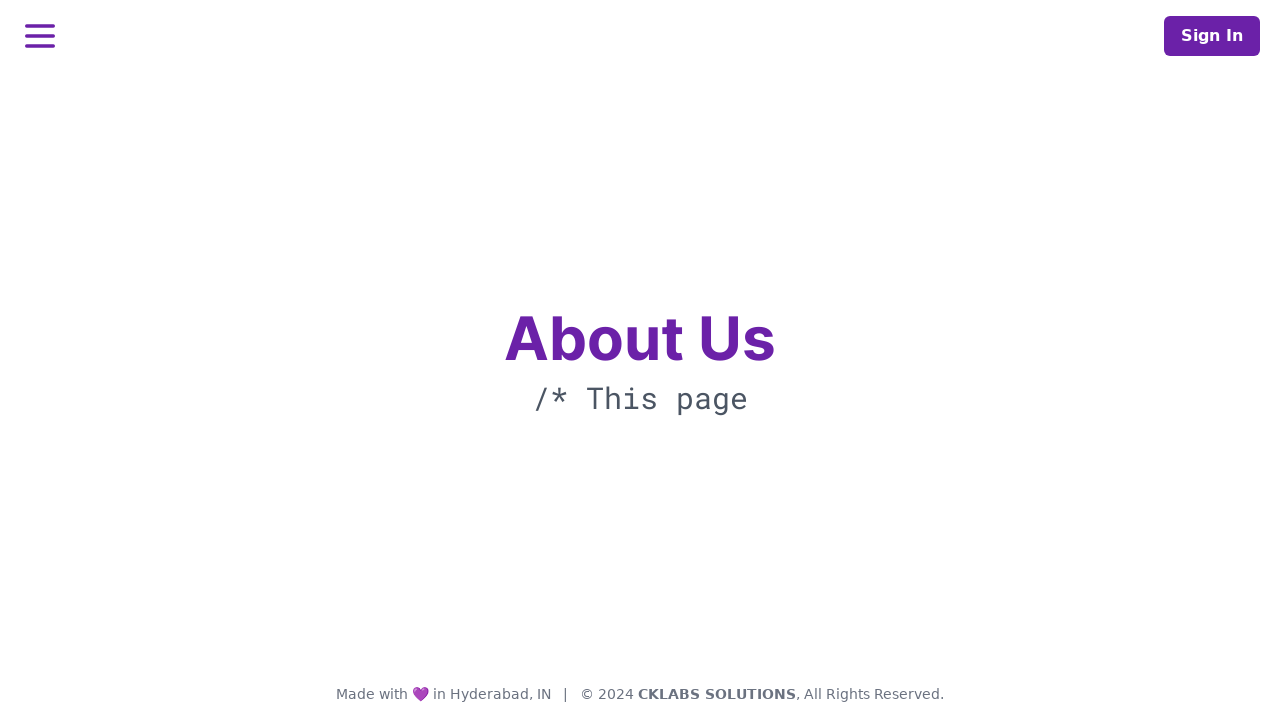

Verified 'Training Support' is present in homepage title
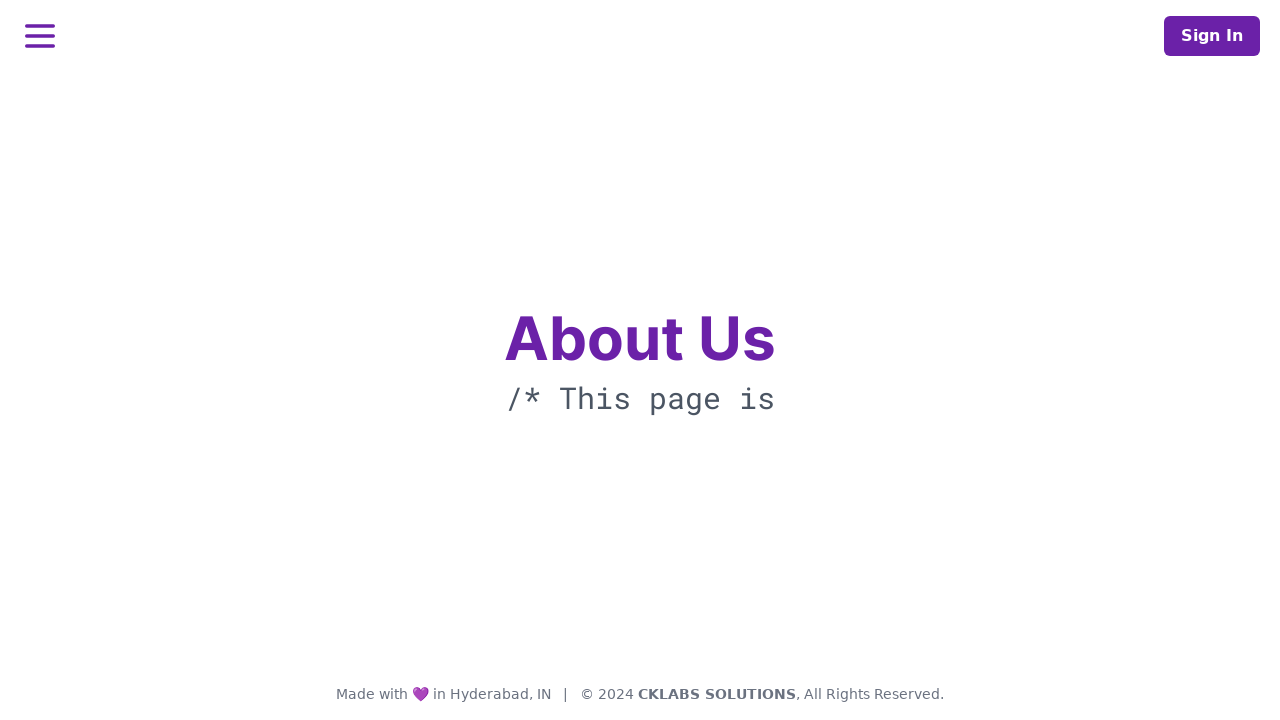

Verified 'About Us' is present in About Us page title
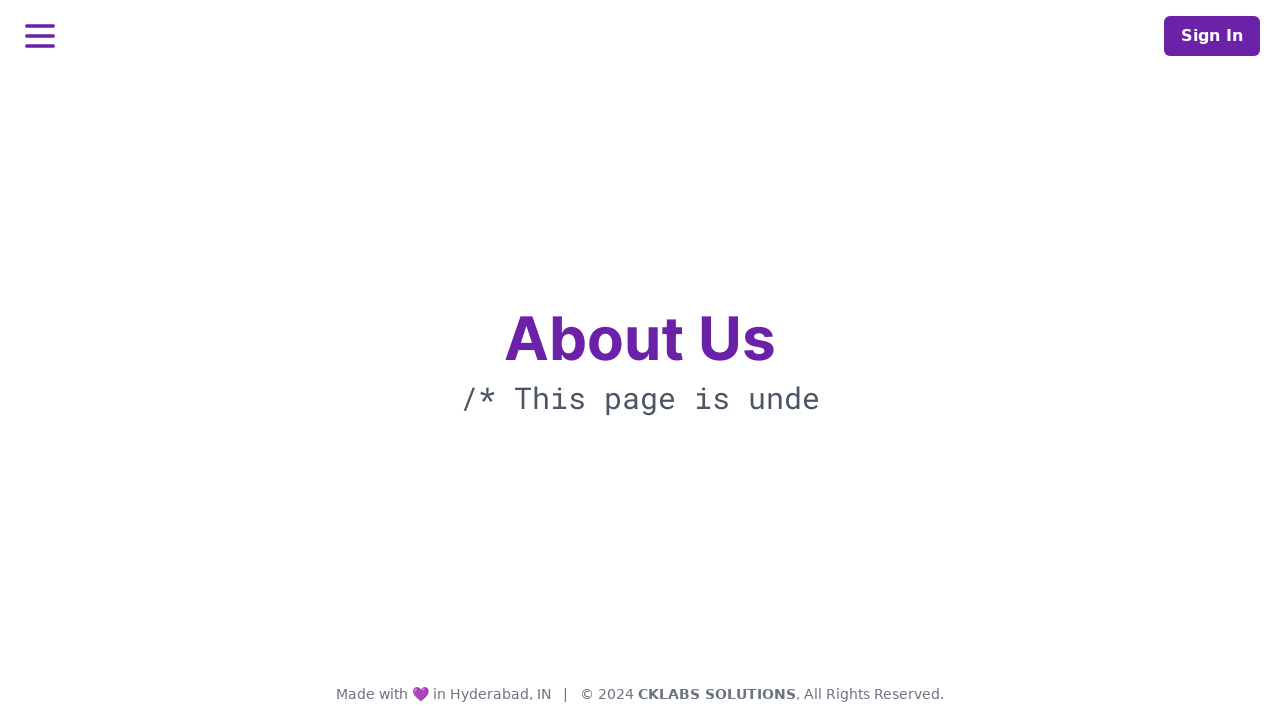

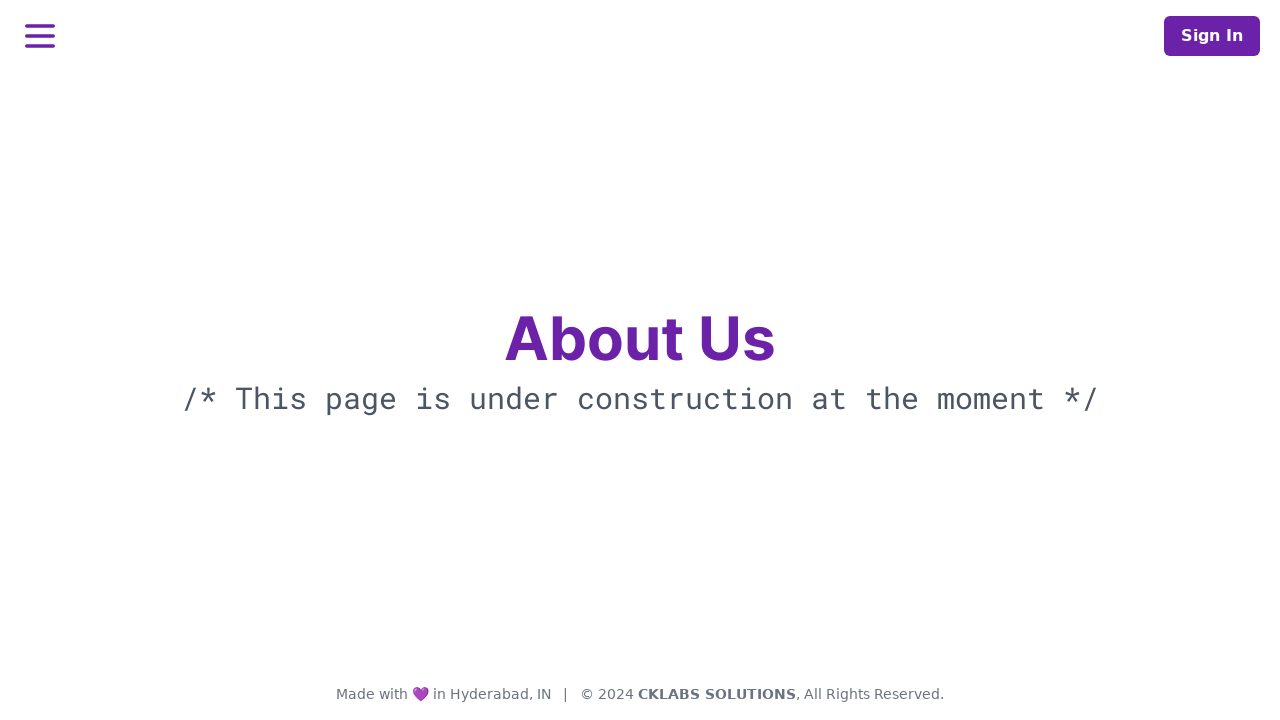